Tests browser scrolling functionality by scrolling down the page multiple times

Starting URL: http://www.seleniumhq.org/download/

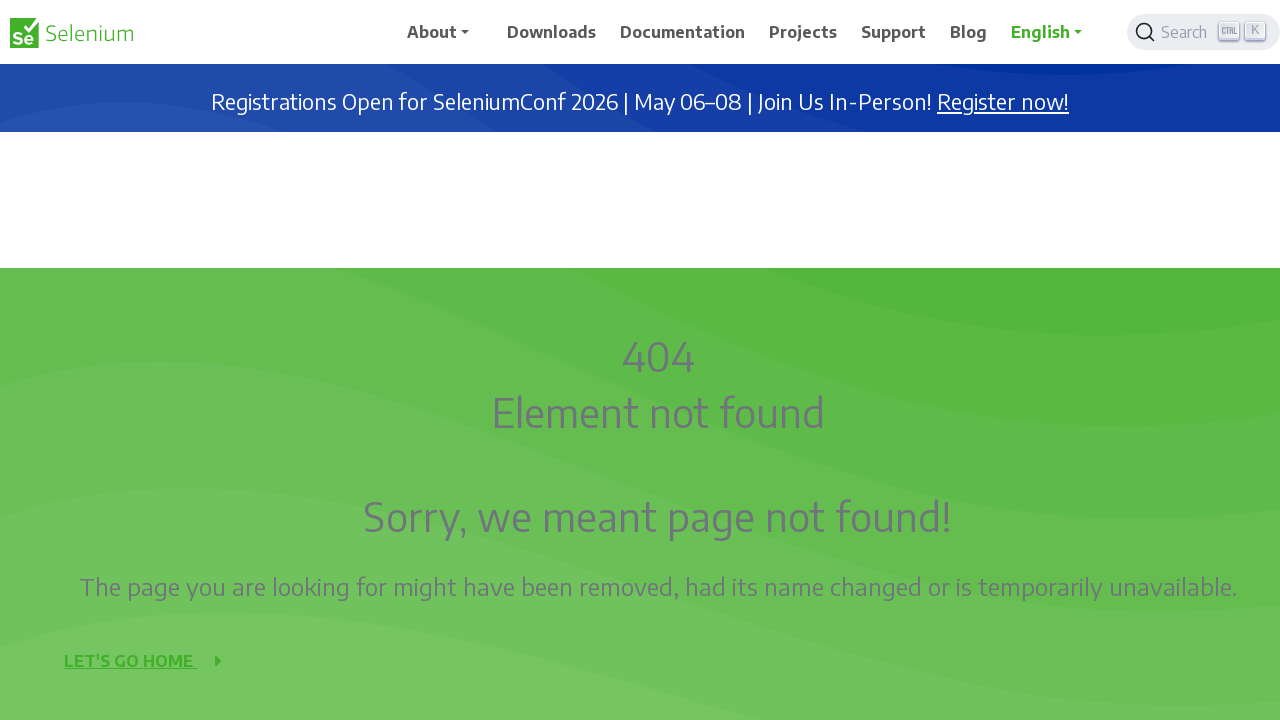

Scrolled down the page by 200 pixels
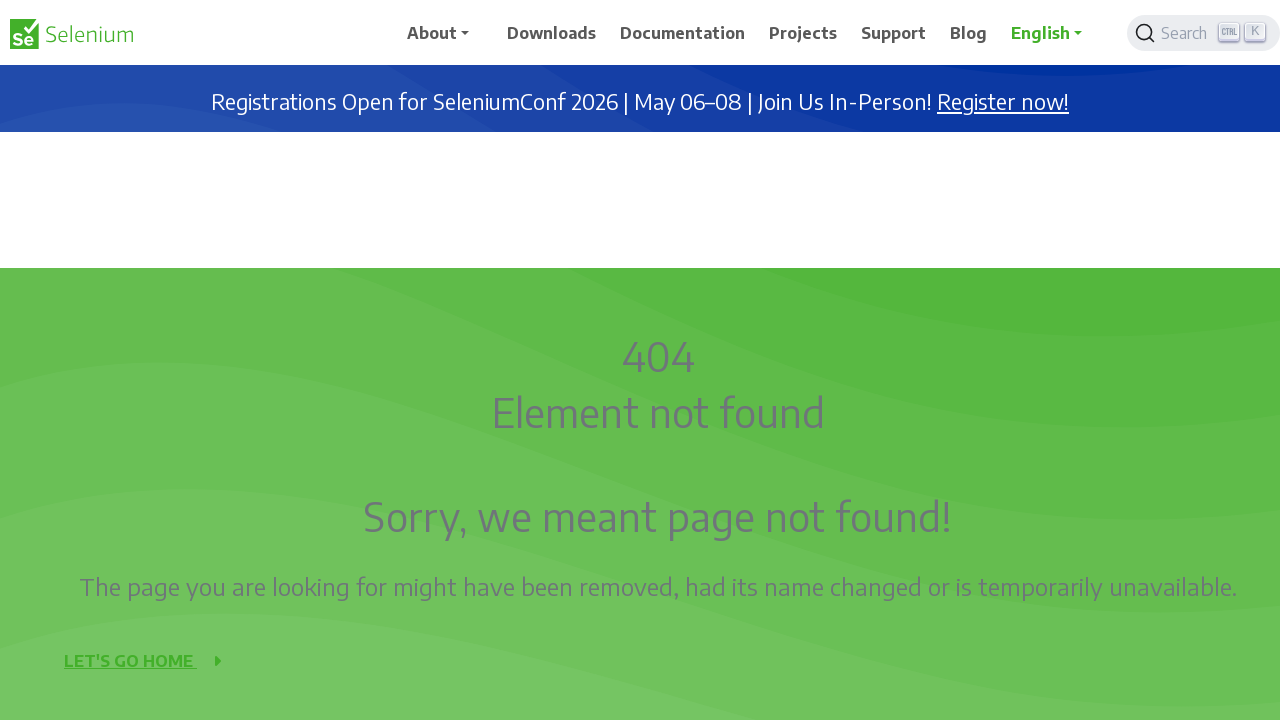

Waited 500ms for page content to load after scrolling
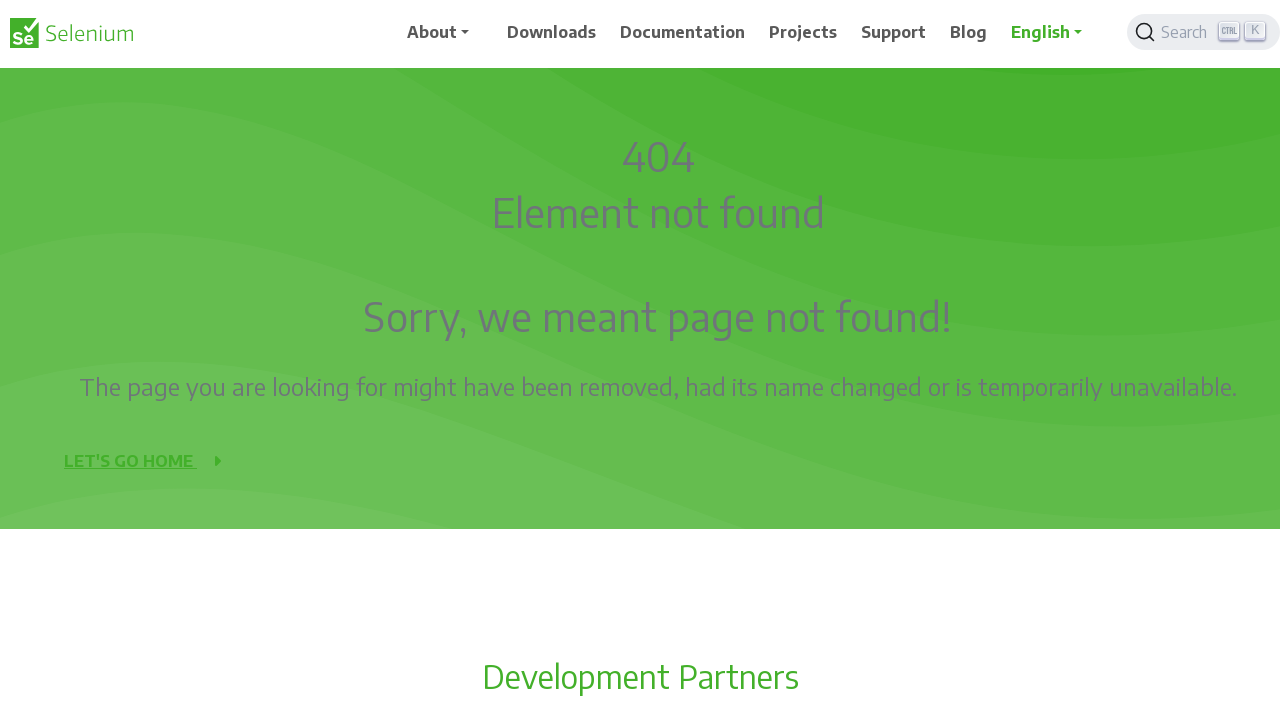

Scrolled down the page by 200 pixels
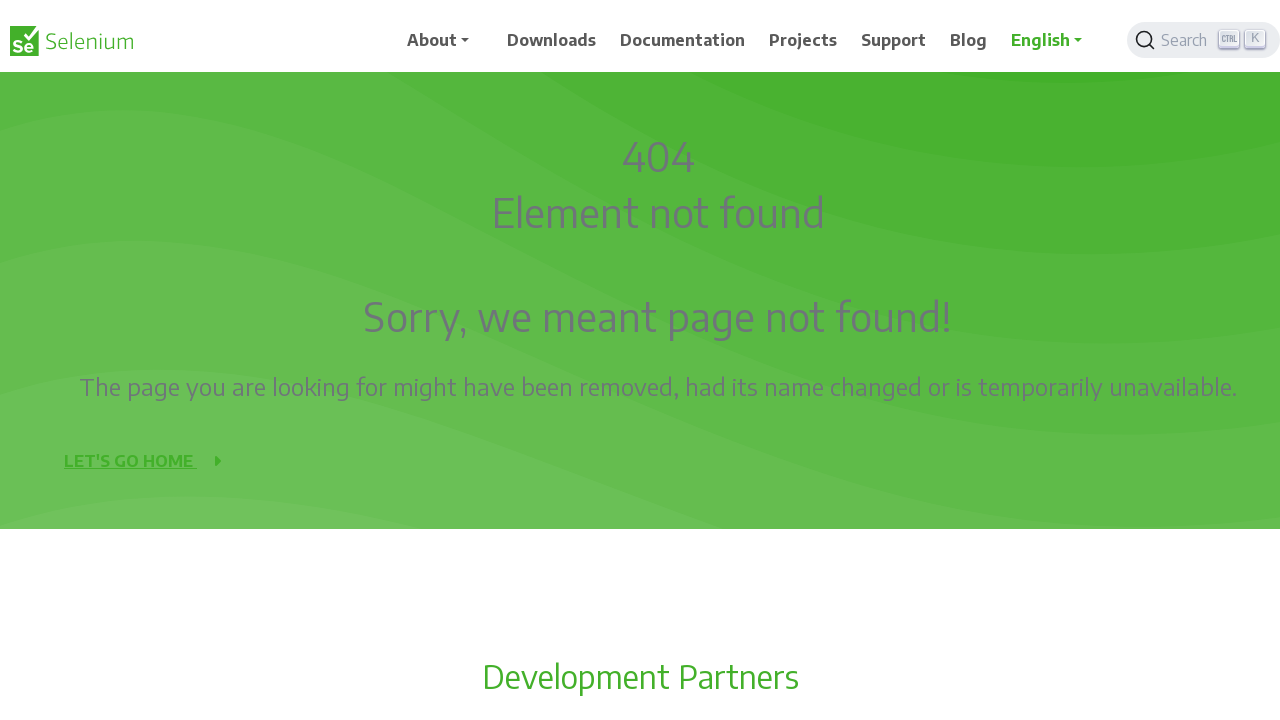

Waited 500ms for page content to load after scrolling
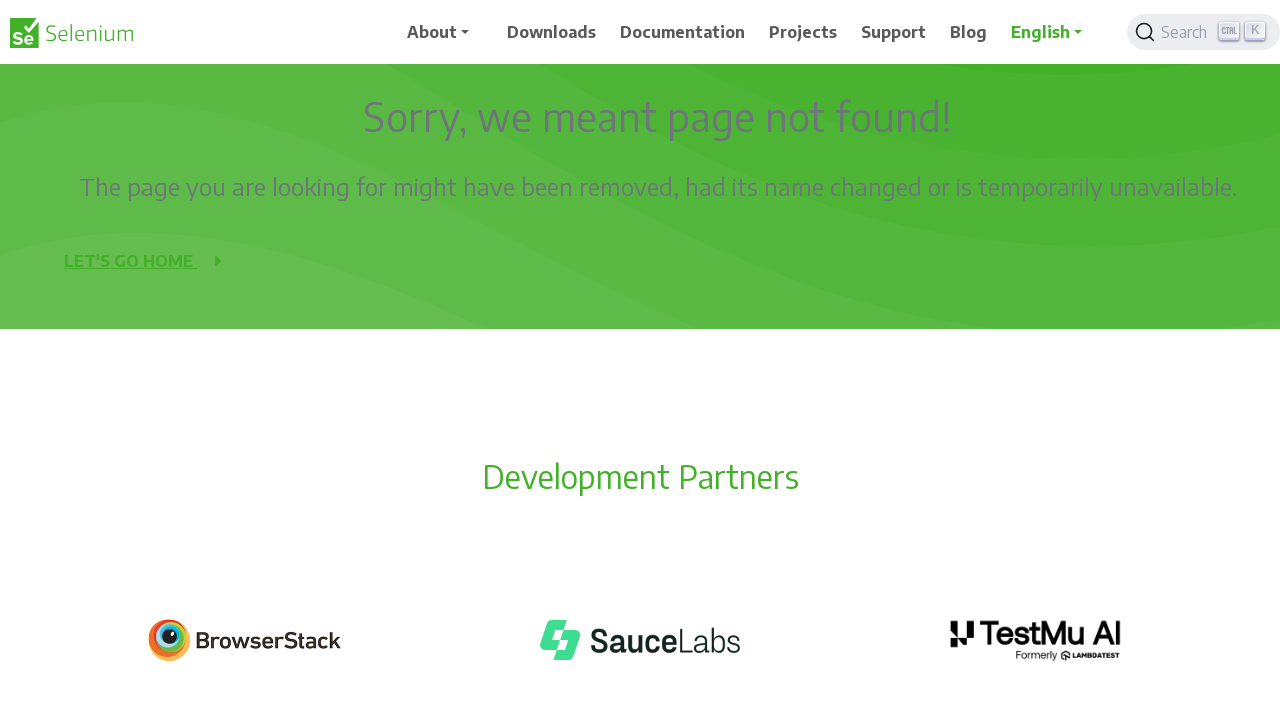

Scrolled down the page by 200 pixels
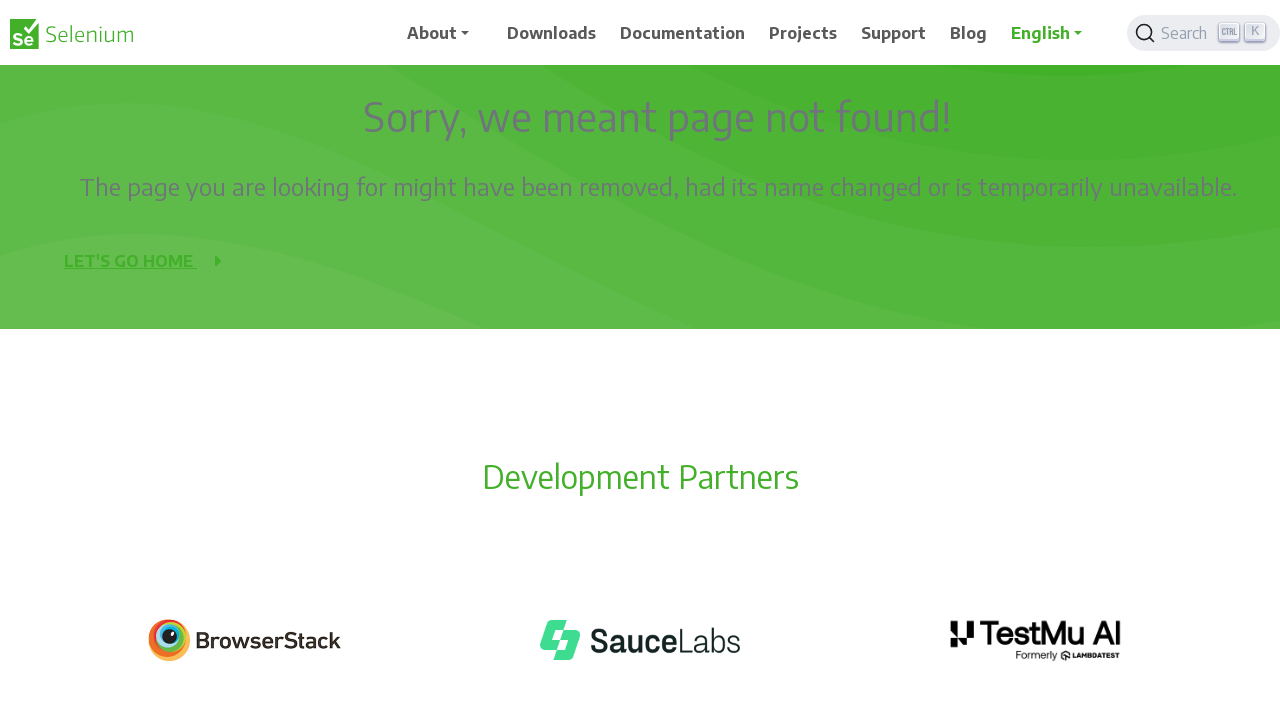

Waited 500ms for page content to load after scrolling
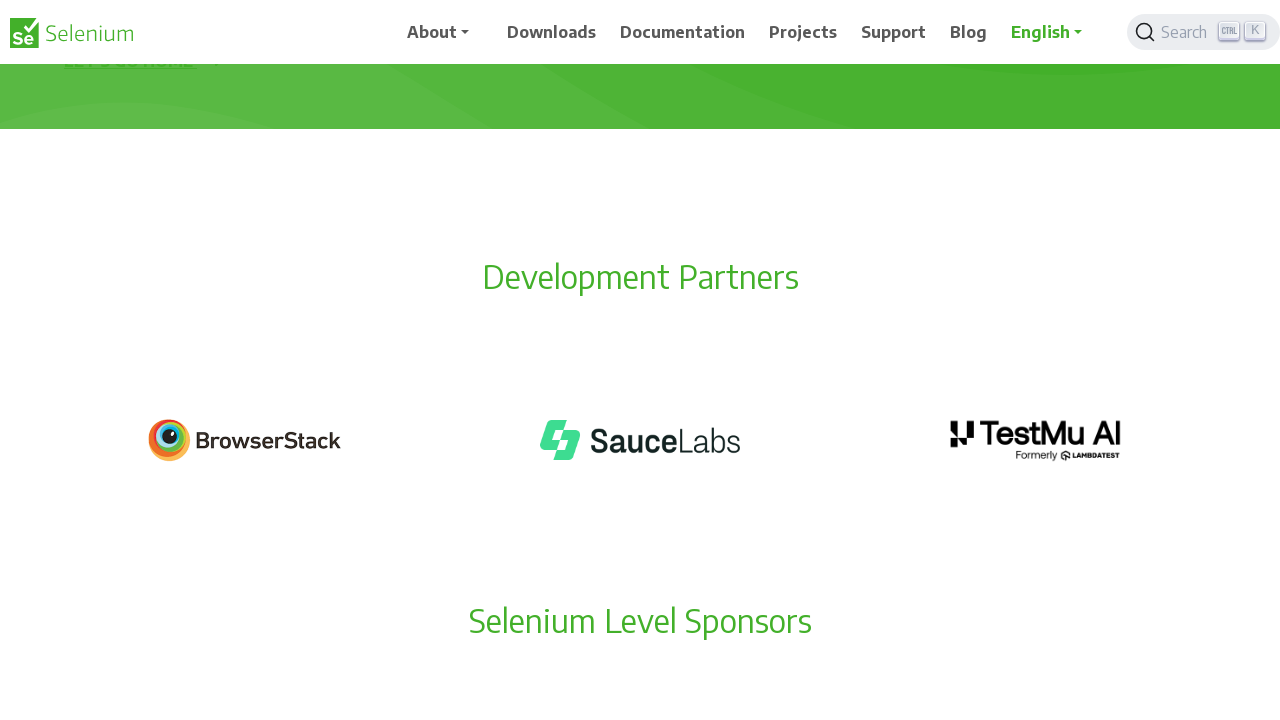

Scrolled down the page by 200 pixels
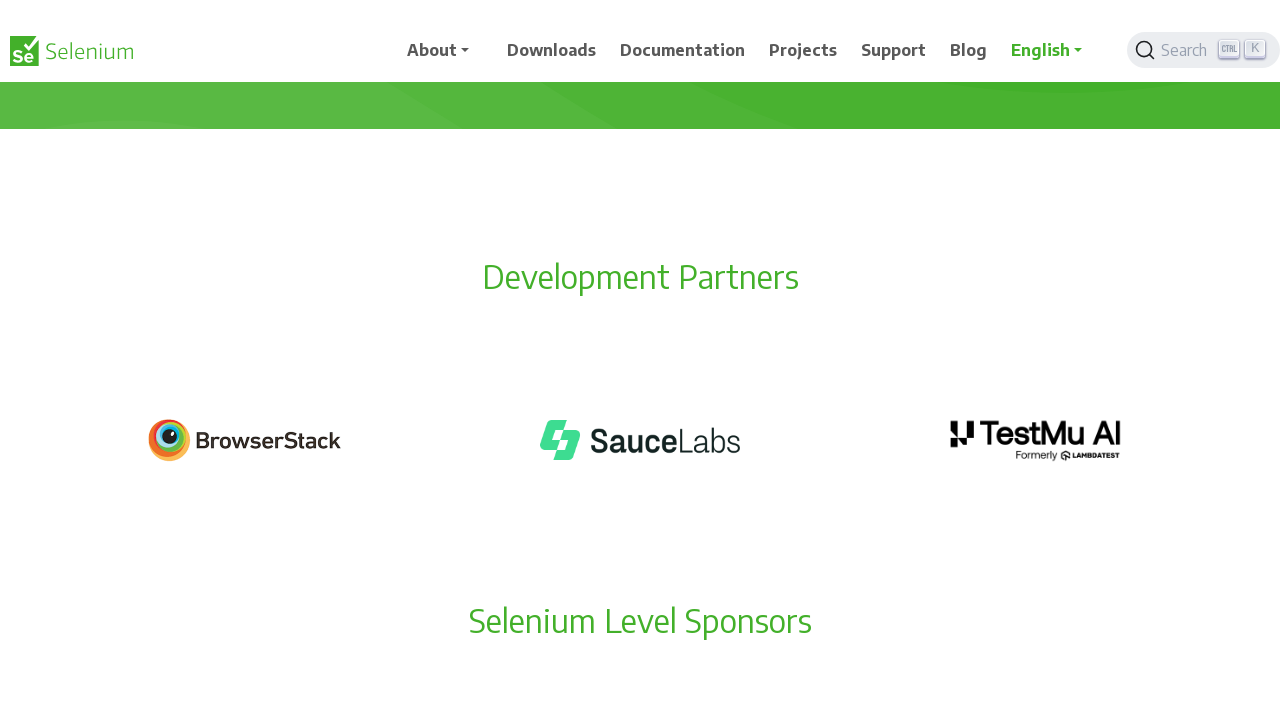

Waited 500ms for page content to load after scrolling
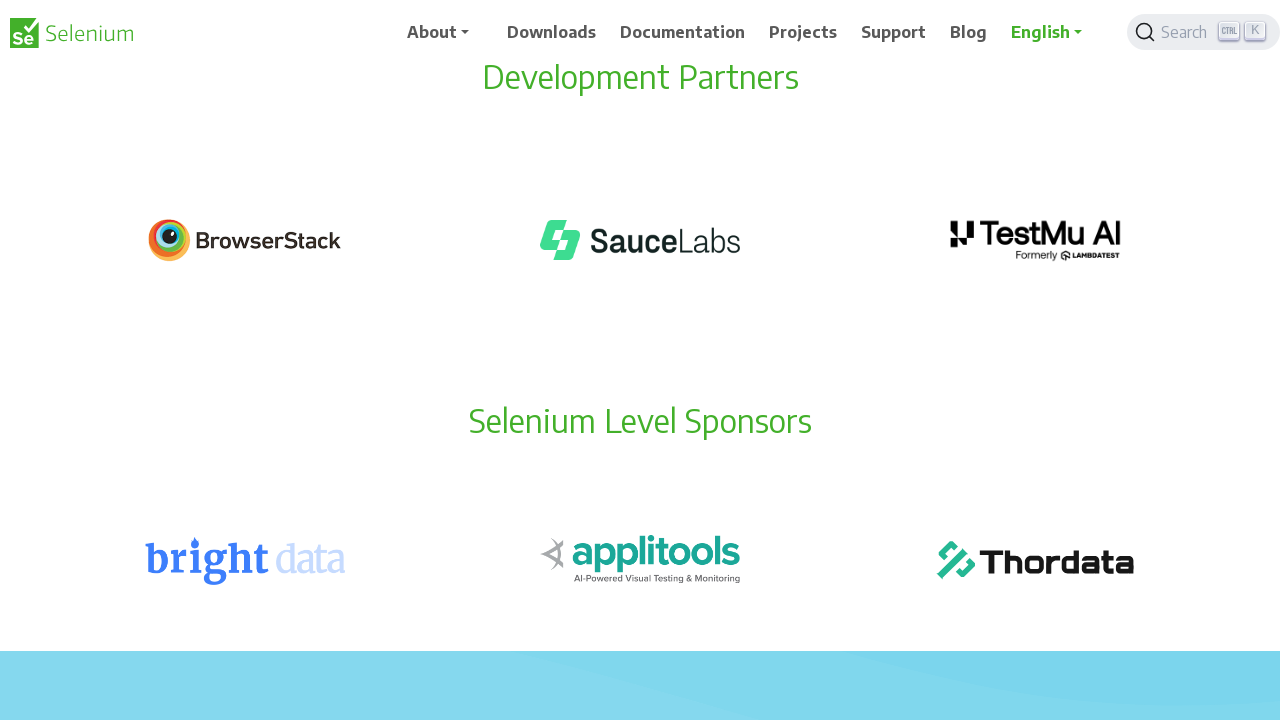

Scrolled down the page by 200 pixels
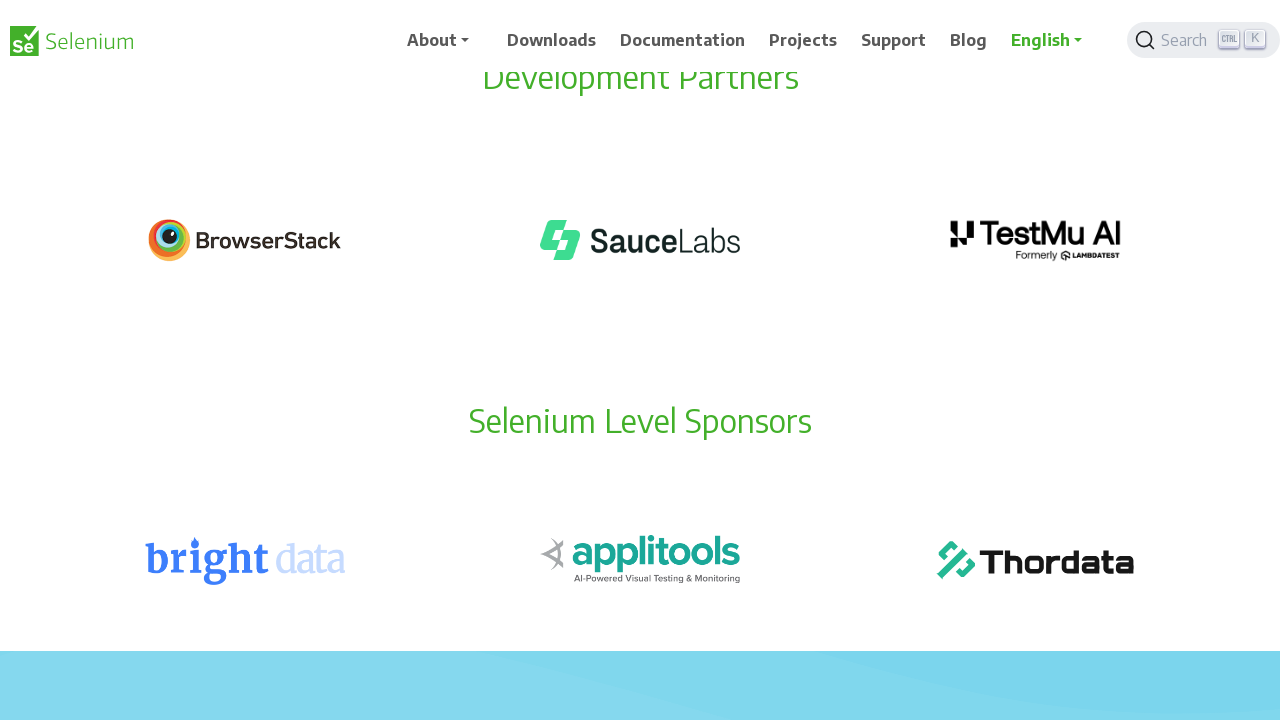

Waited 500ms for page content to load after scrolling
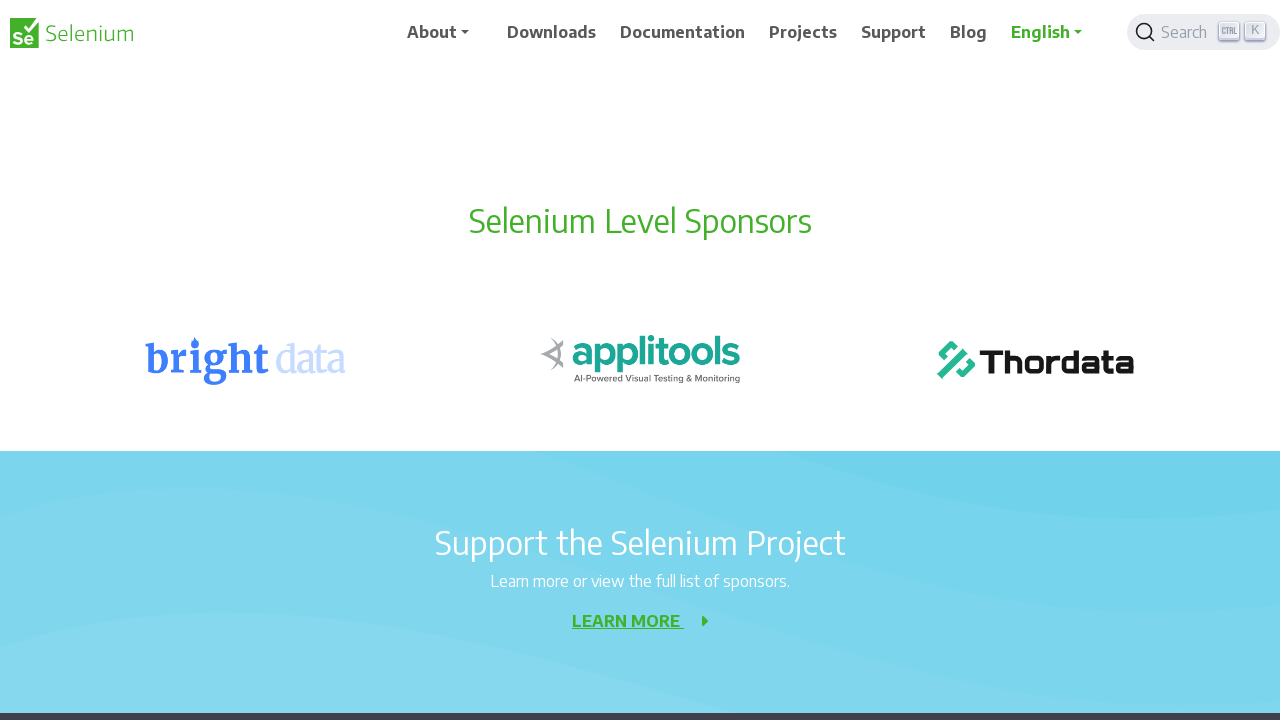

Scrolled down the page by 200 pixels
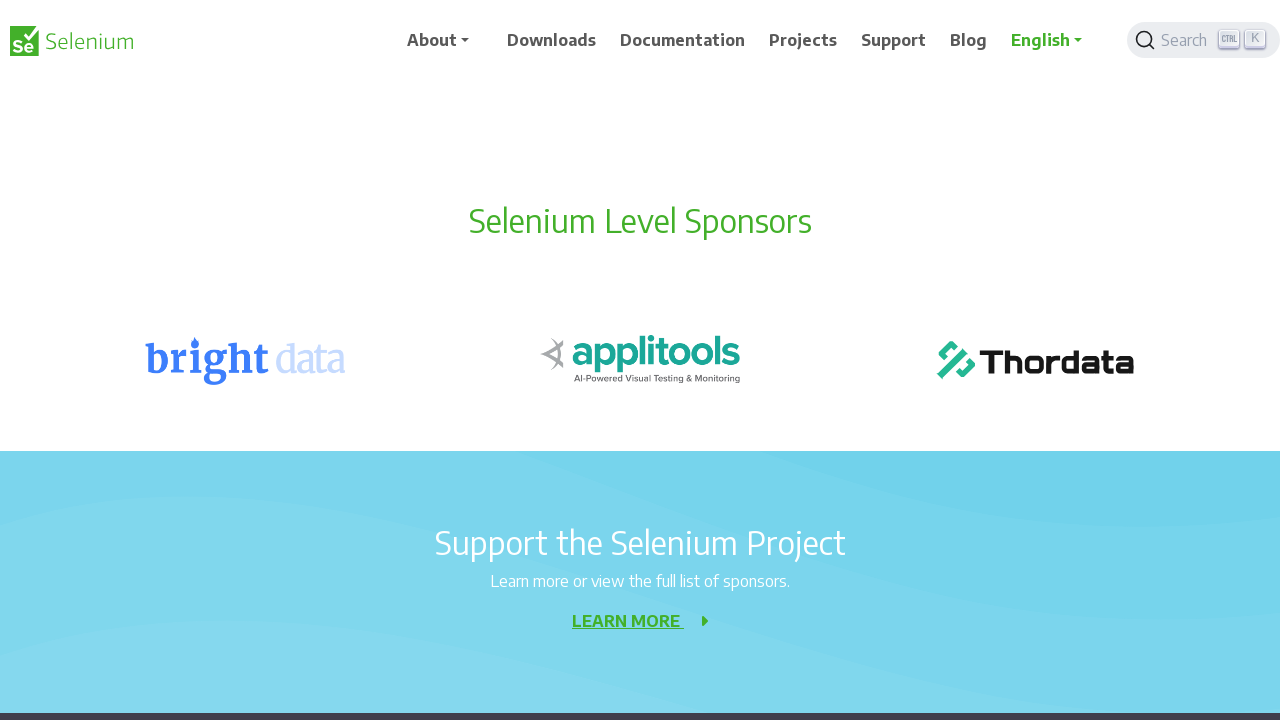

Waited 500ms for page content to load after scrolling
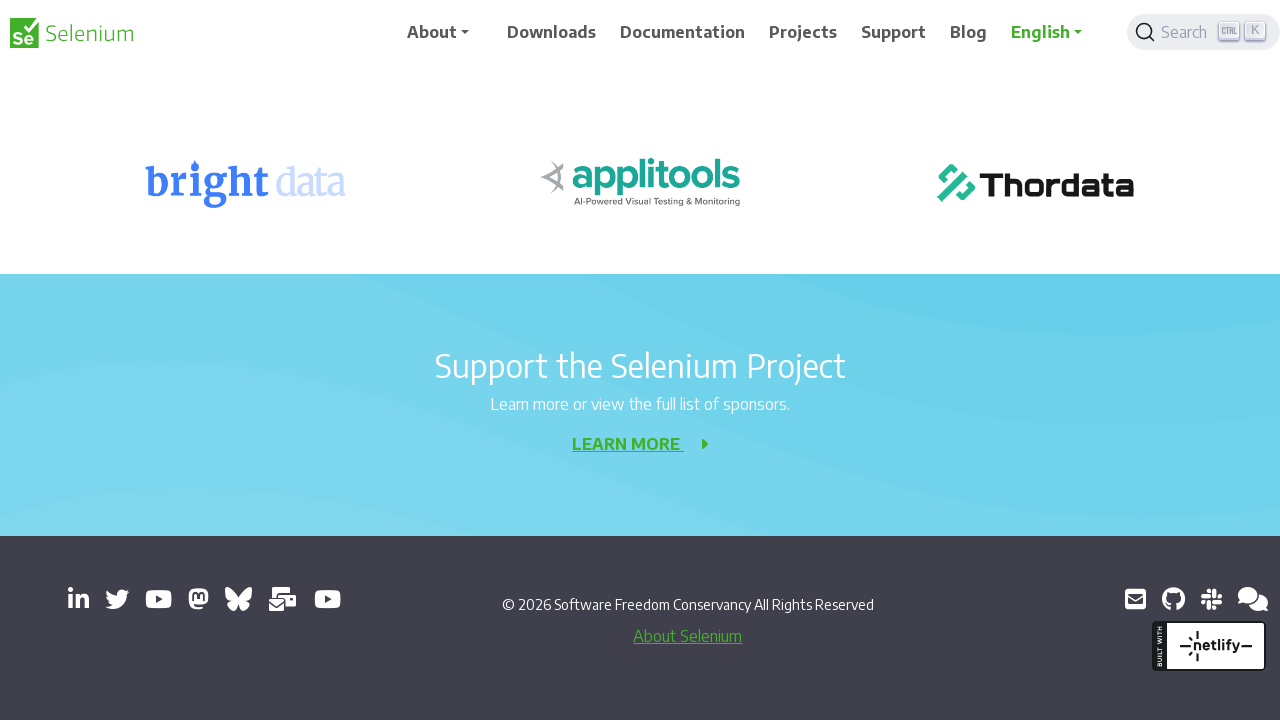

Scrolled down the page by 200 pixels
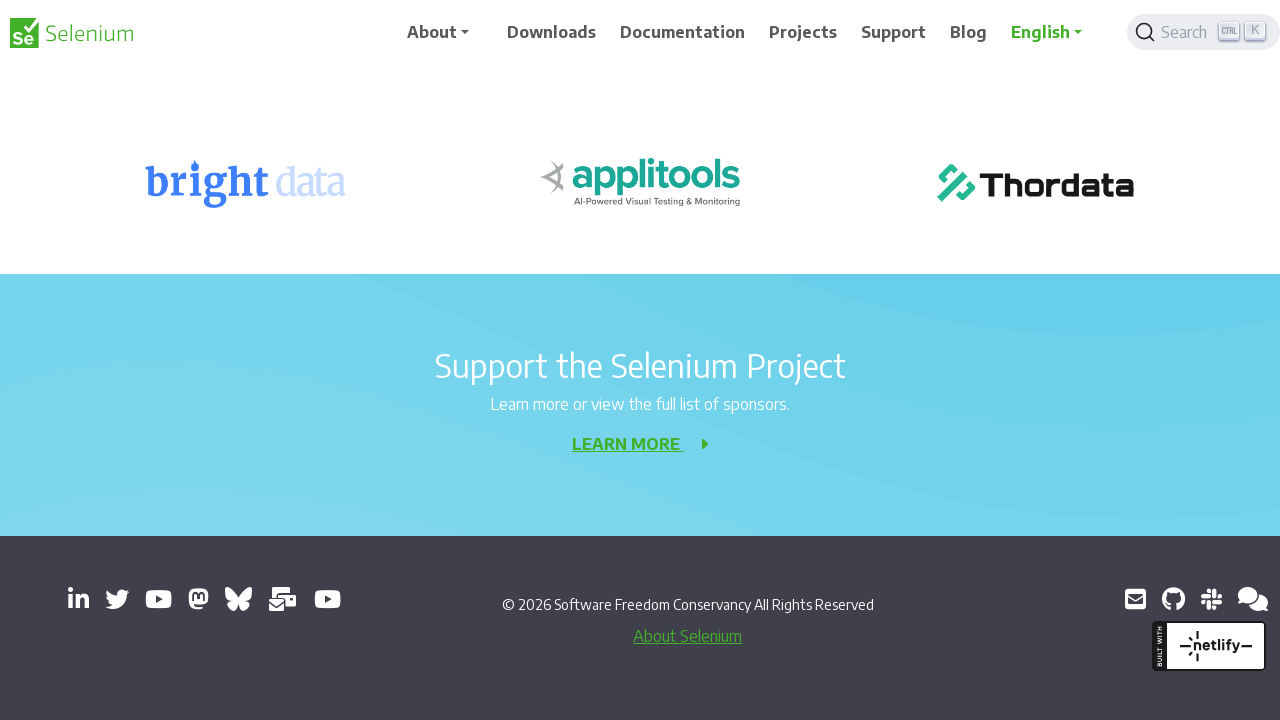

Waited 500ms for page content to load after scrolling
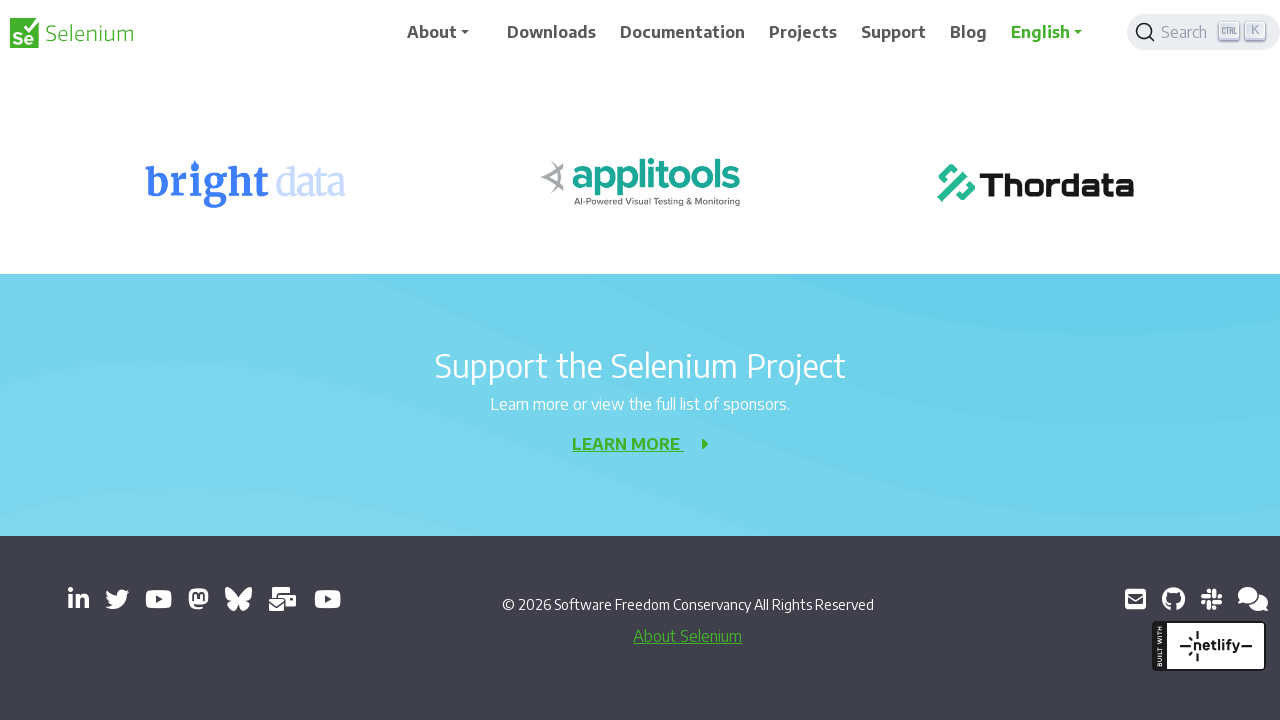

Scrolled down the page by 200 pixels
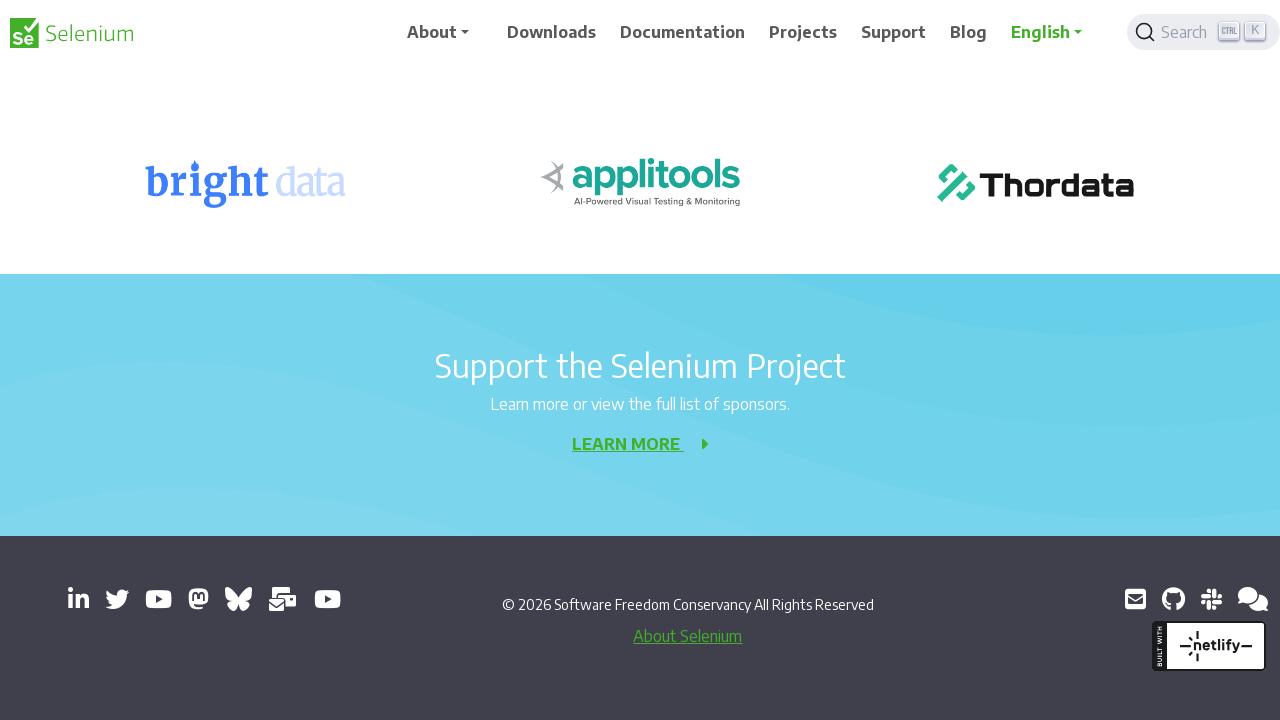

Waited 500ms for page content to load after scrolling
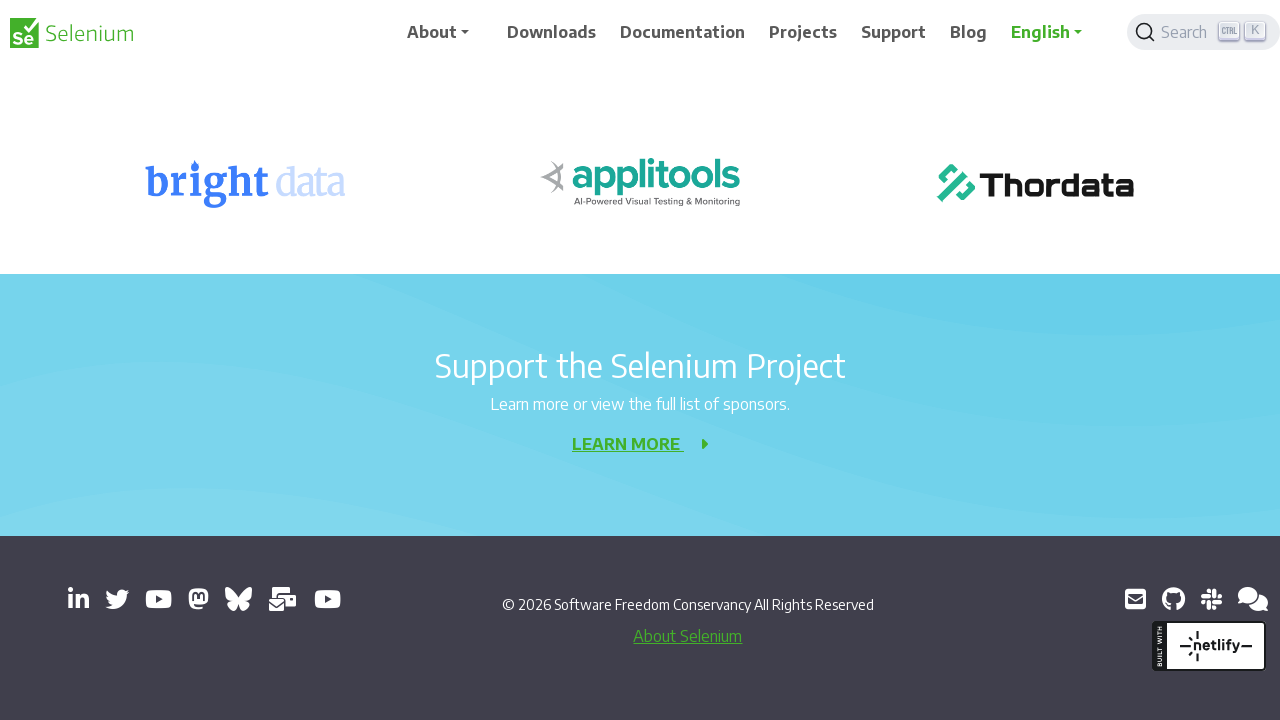

Scrolled down the page by 200 pixels
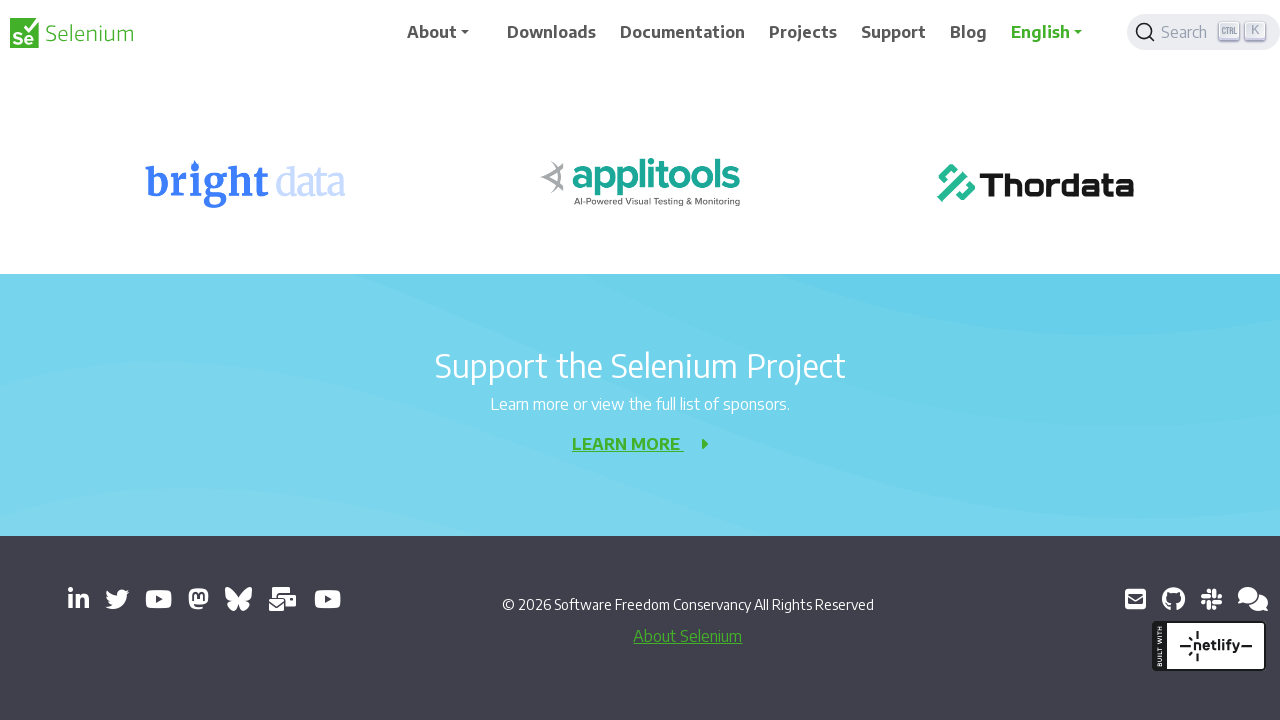

Waited 500ms for page content to load after scrolling
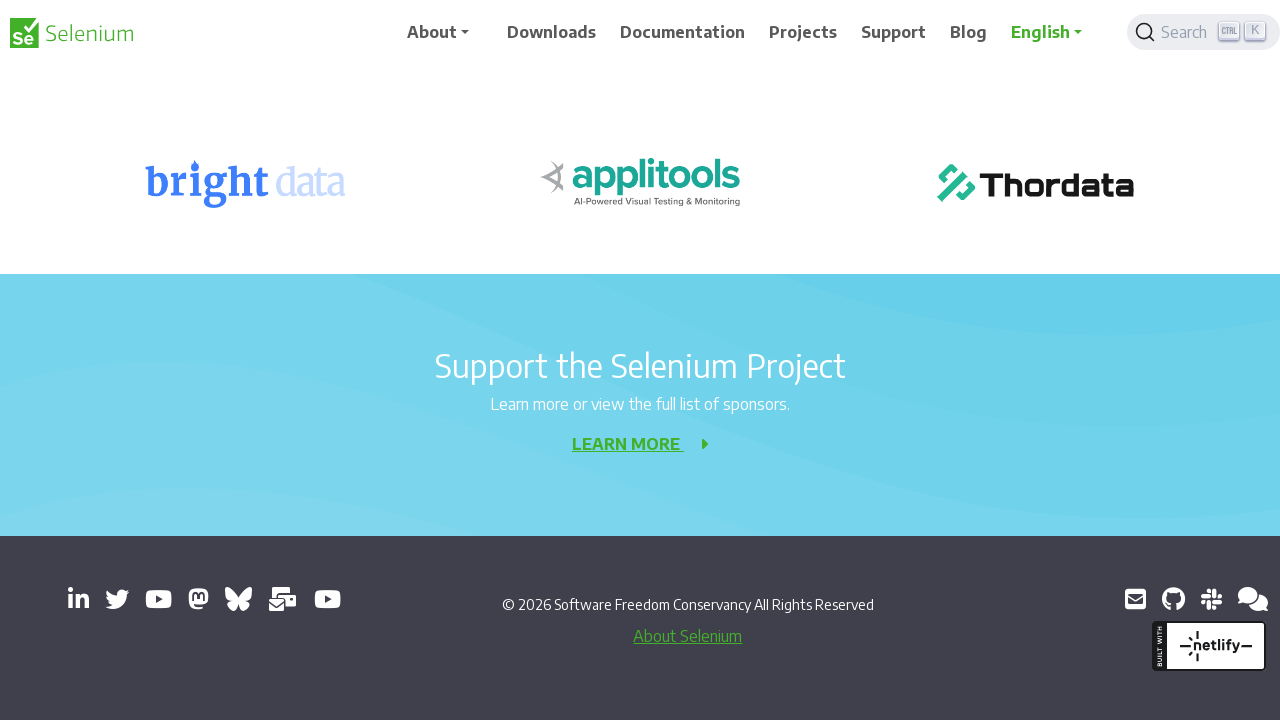

Scrolled down the page by 200 pixels
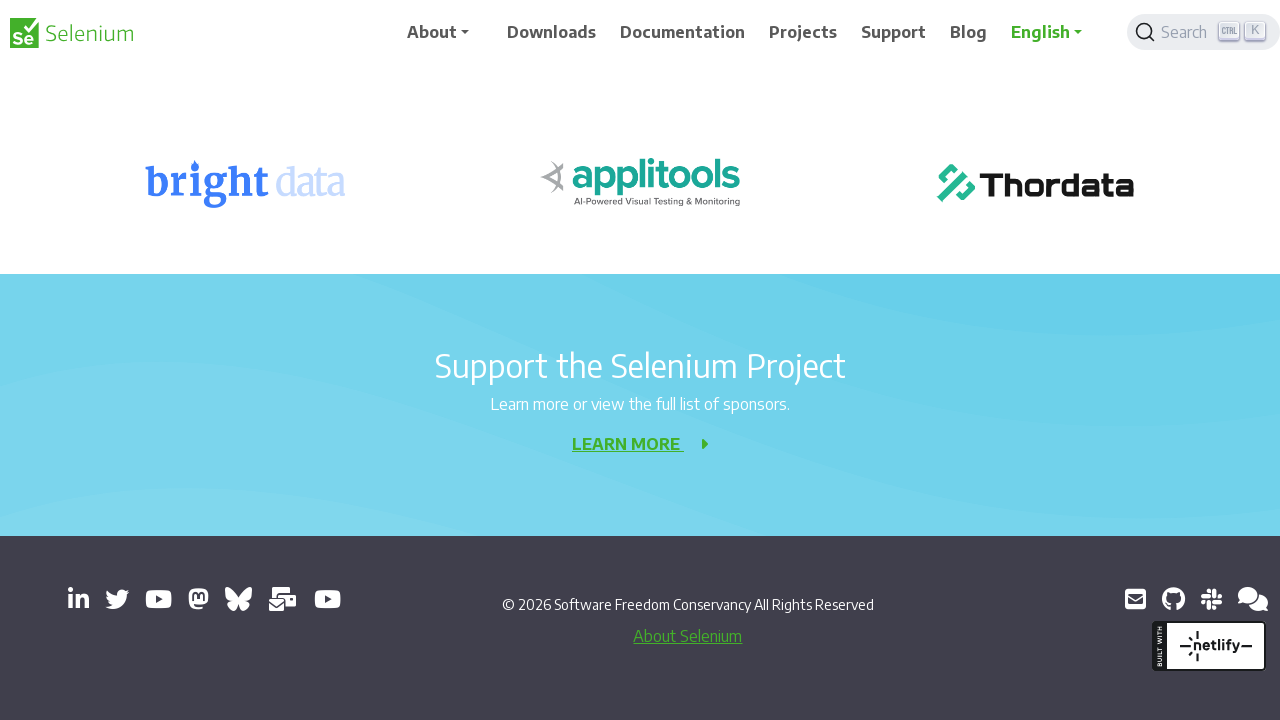

Waited 500ms for page content to load after scrolling
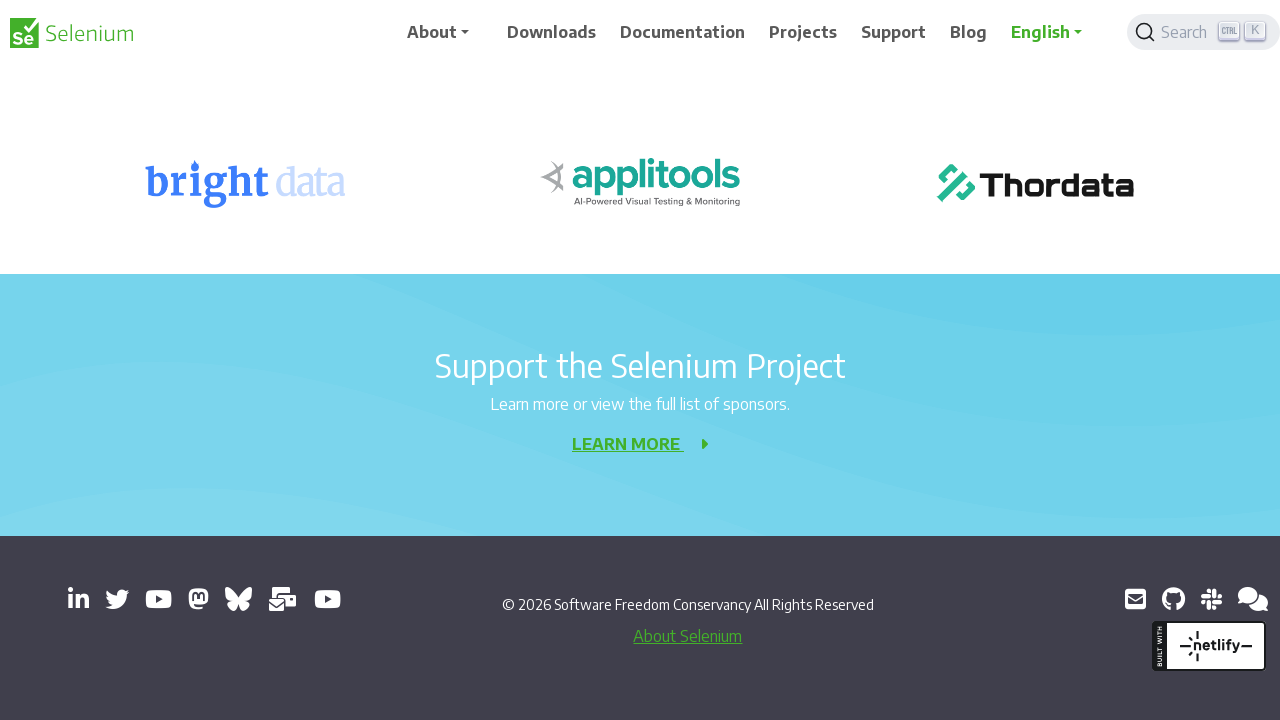

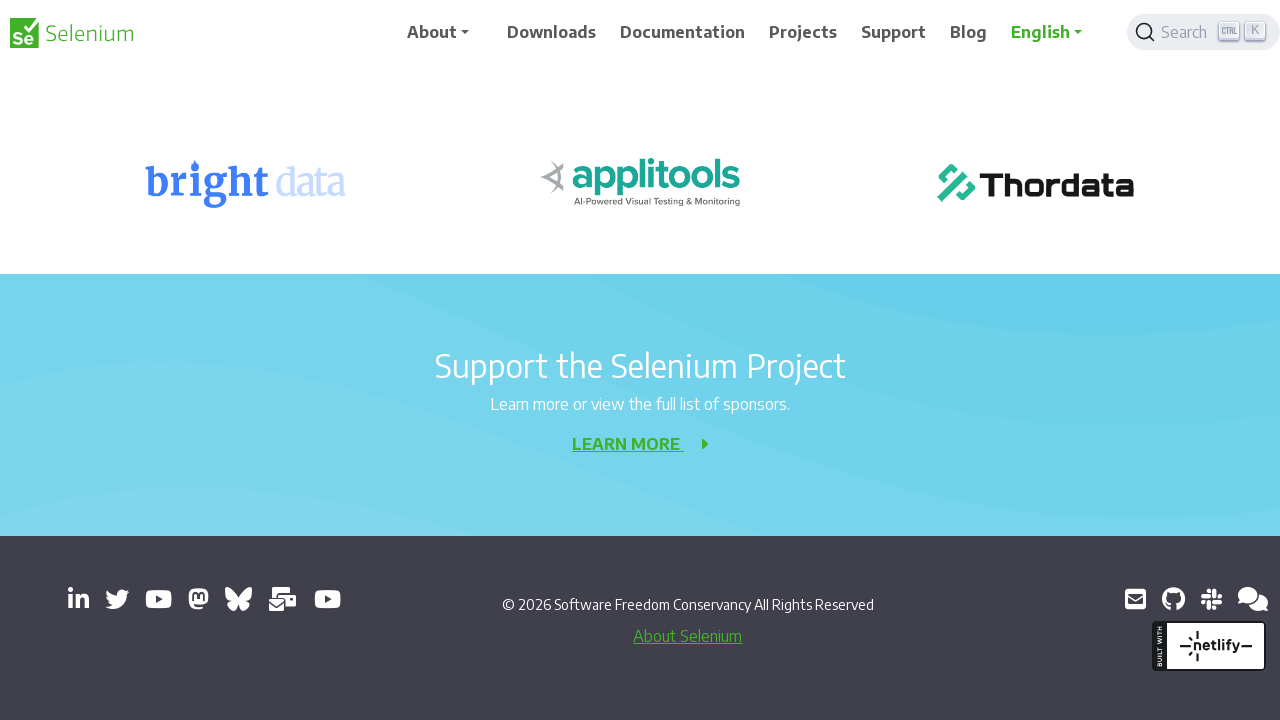